Tests navigation to the Hangman example on GitHub by clicking the link and verifying the source code file is displayed

Starting URL: https://selenide.org/quick-start.html

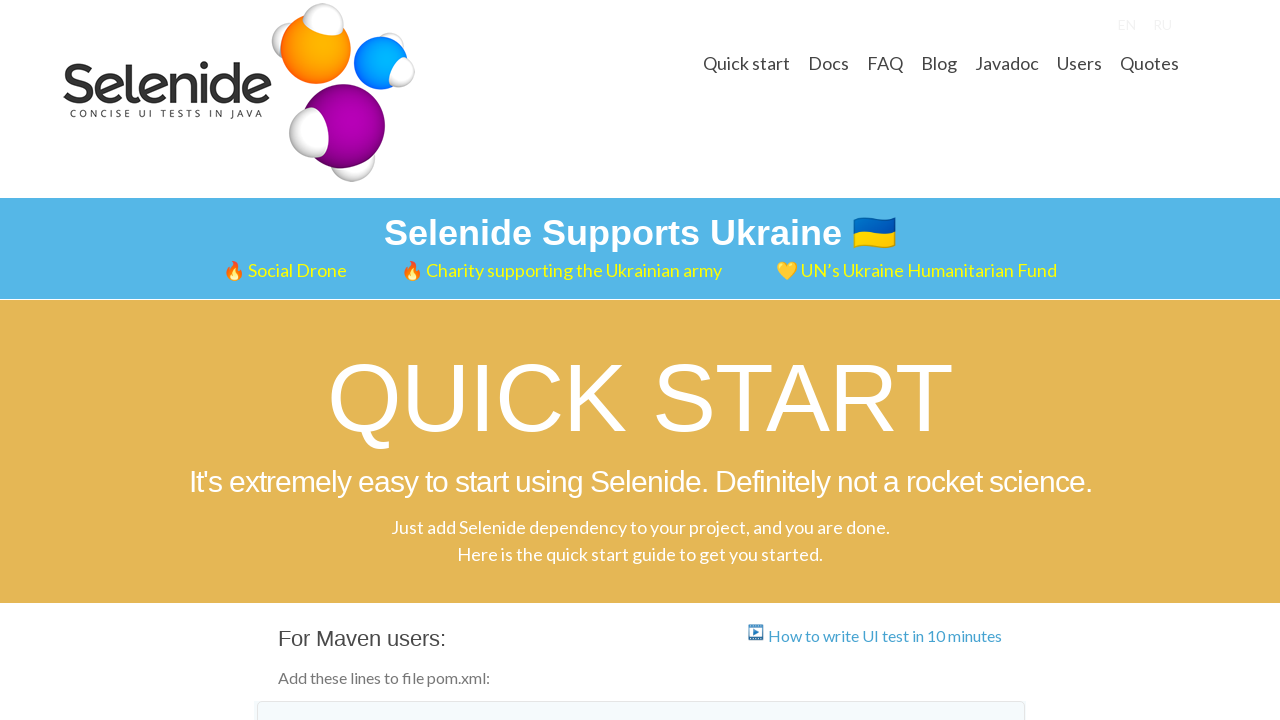

Located Hangman game link
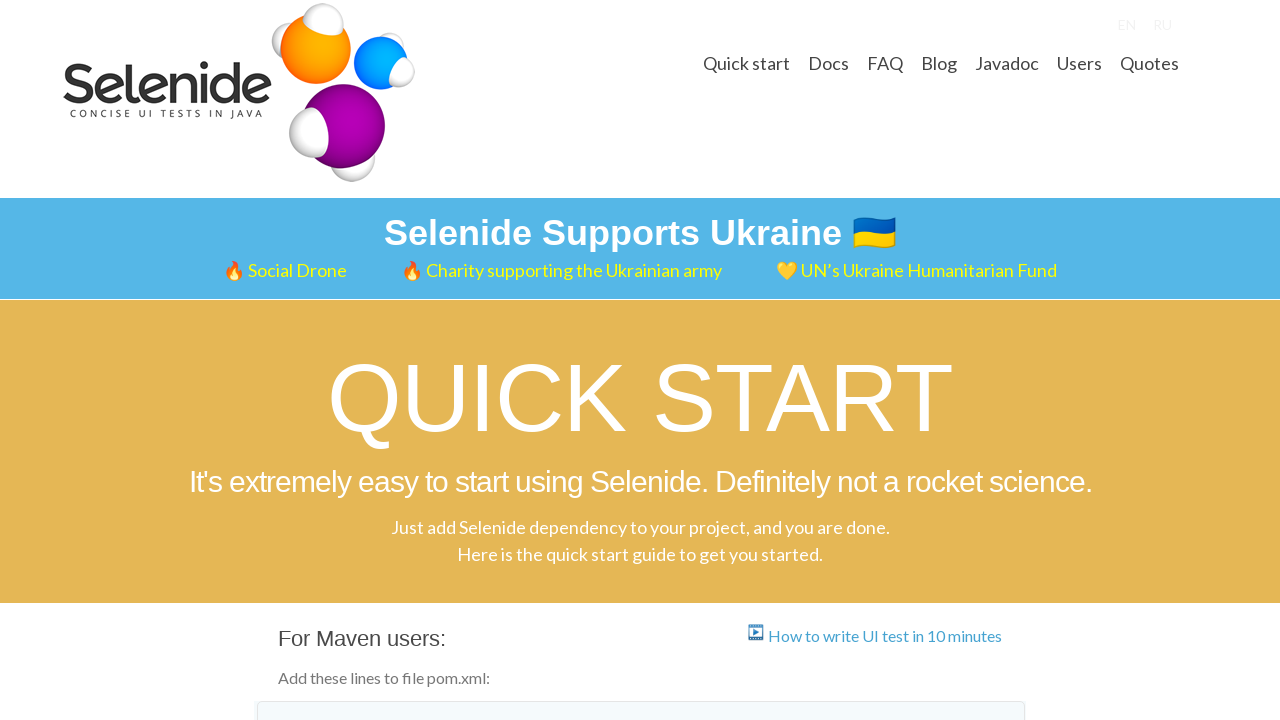

Verified Hangman game link has correct GitHub URL
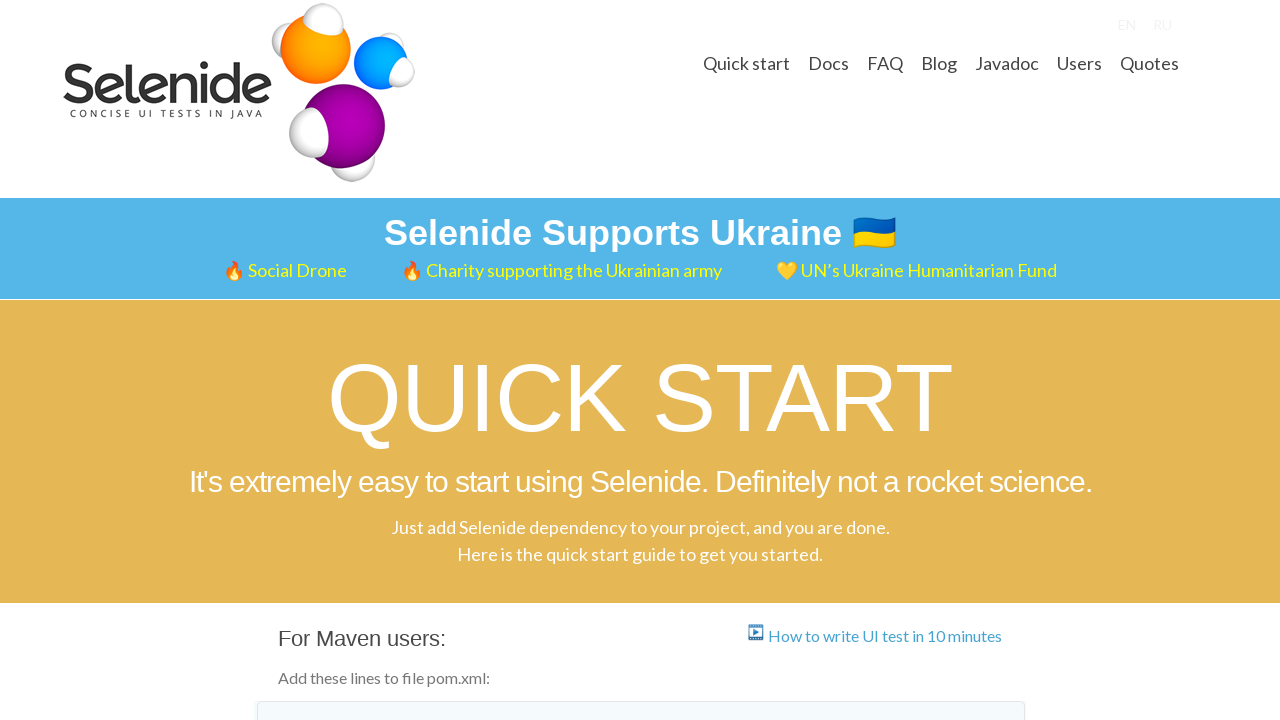

Scrolled Hangman game link into view
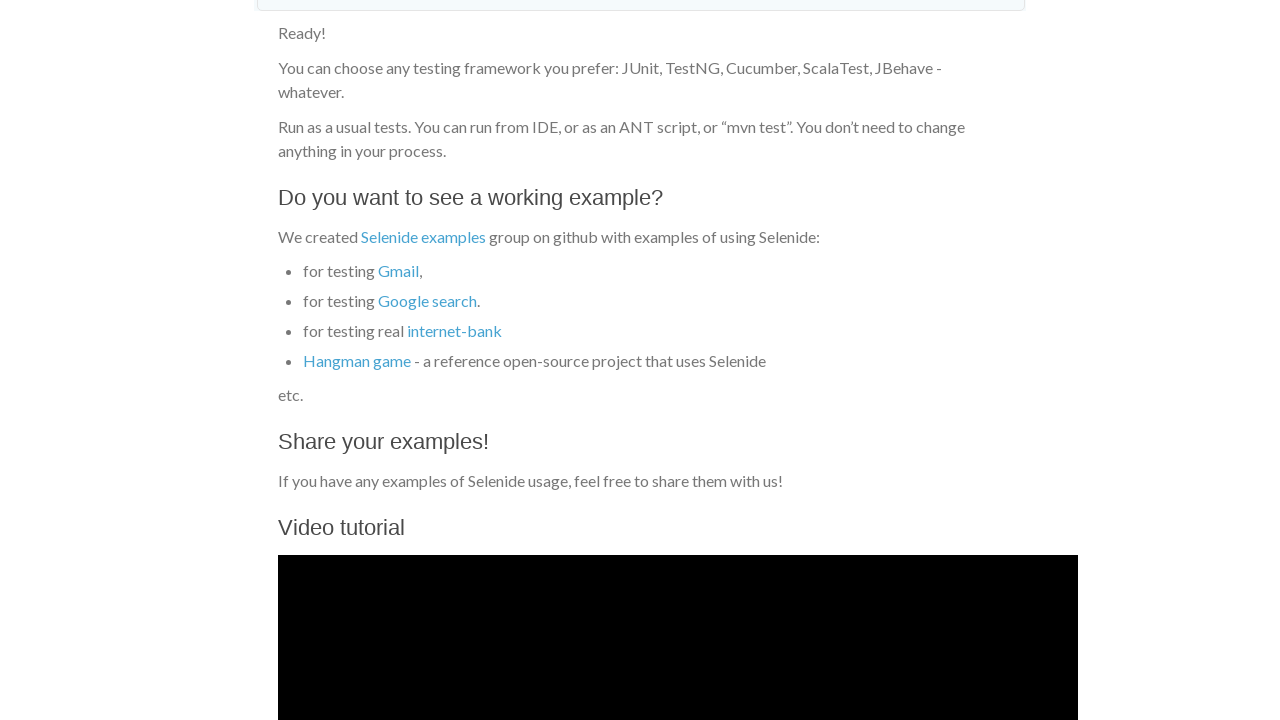

Clicked Hangman game link to navigate to GitHub at (357, 361) on text=Hangman game
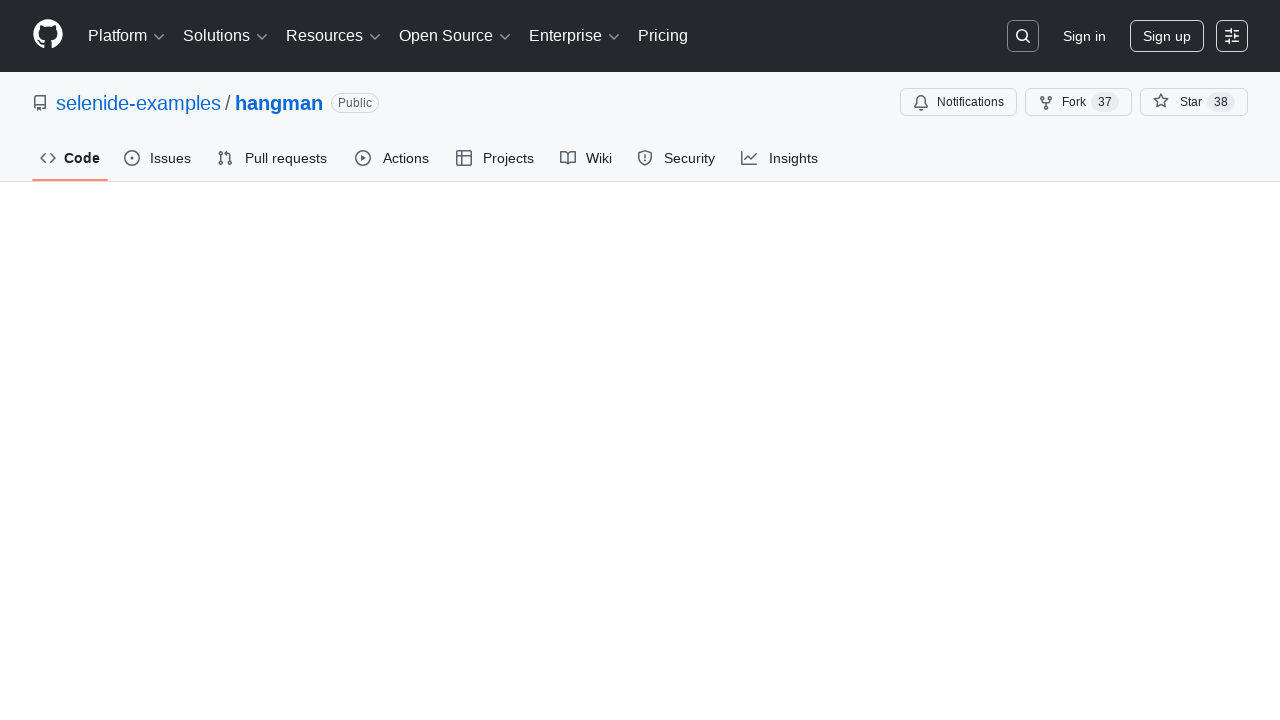

GitHub file page loaded and file name element appeared
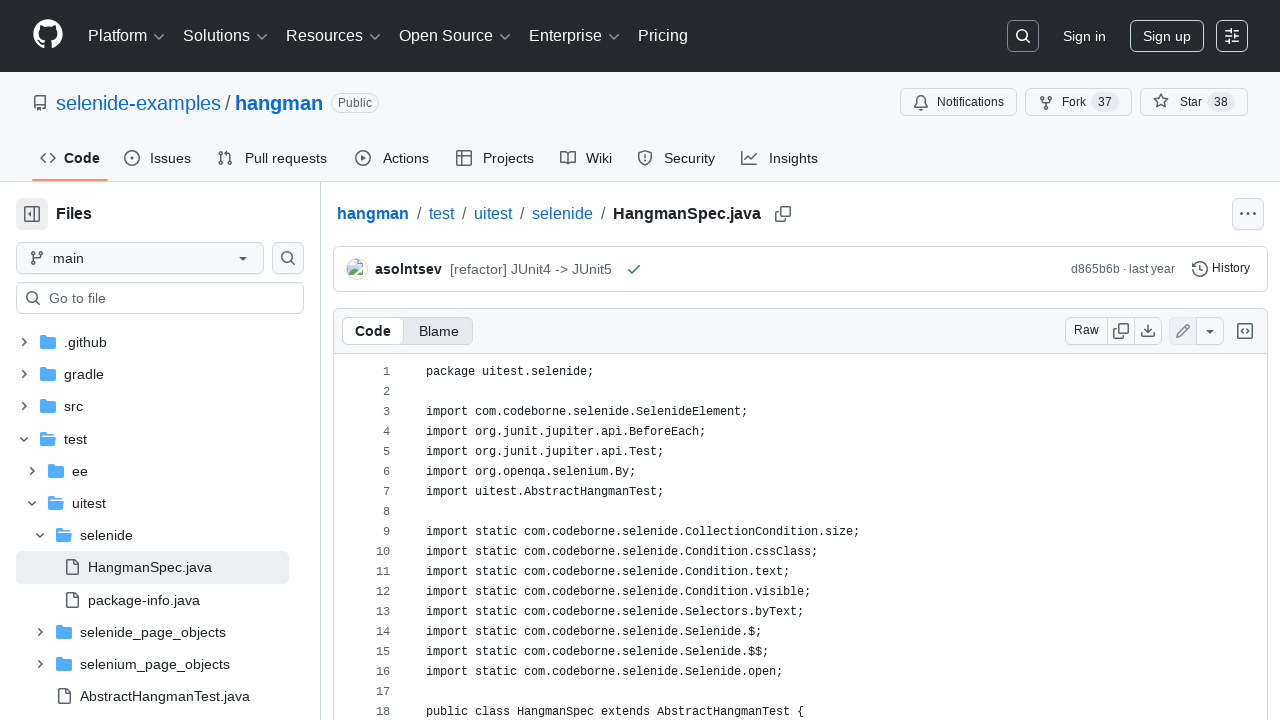

Verified file name is HangmanSpec.java
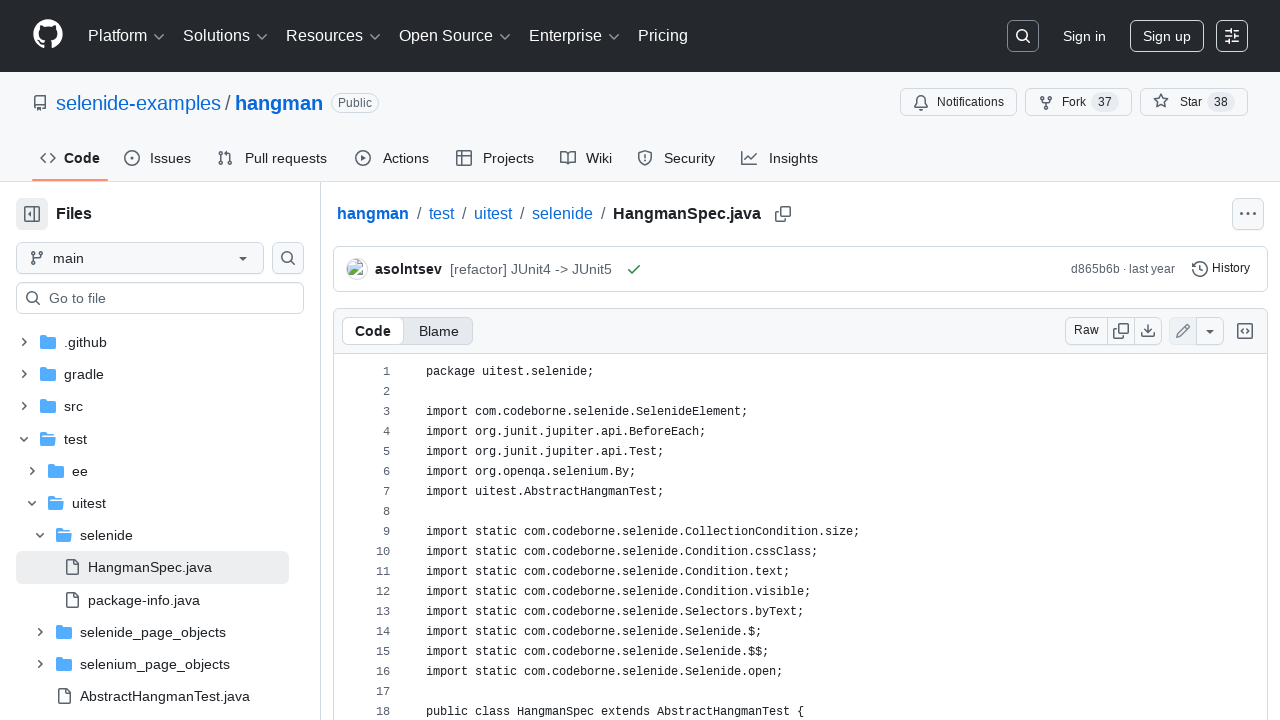

Verified source code contains 'public class HangmanSpec' class definition
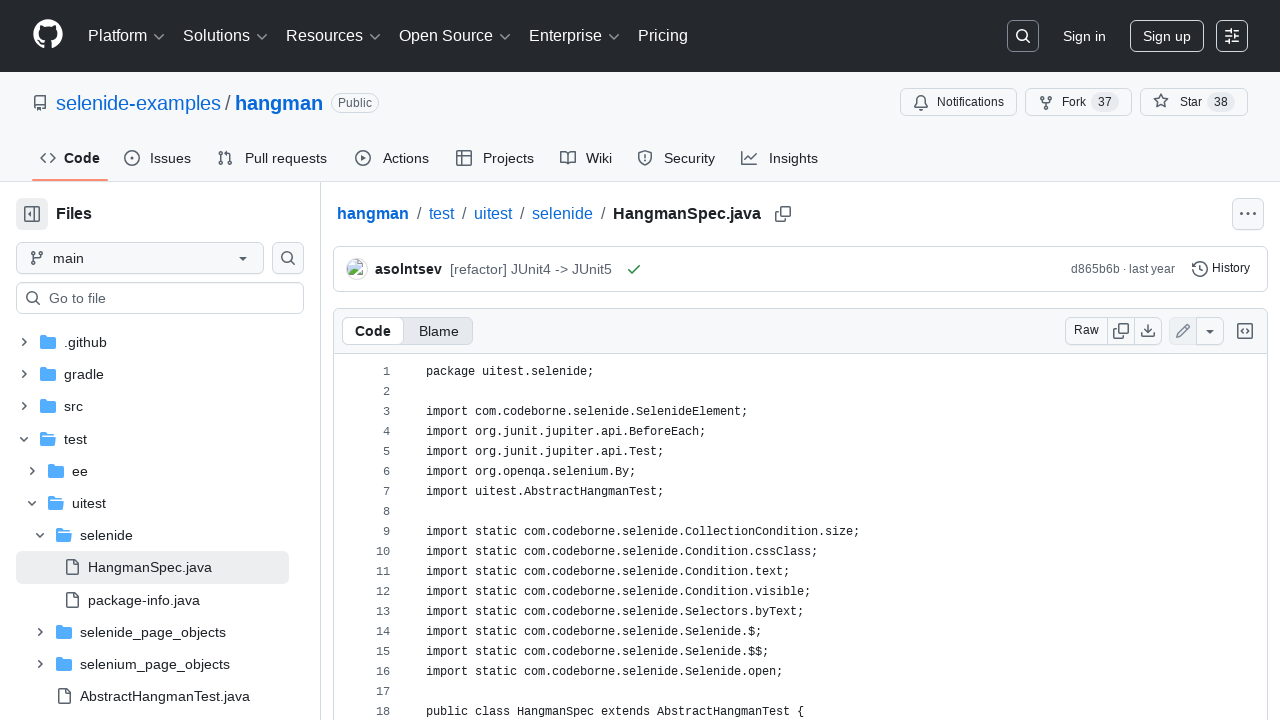

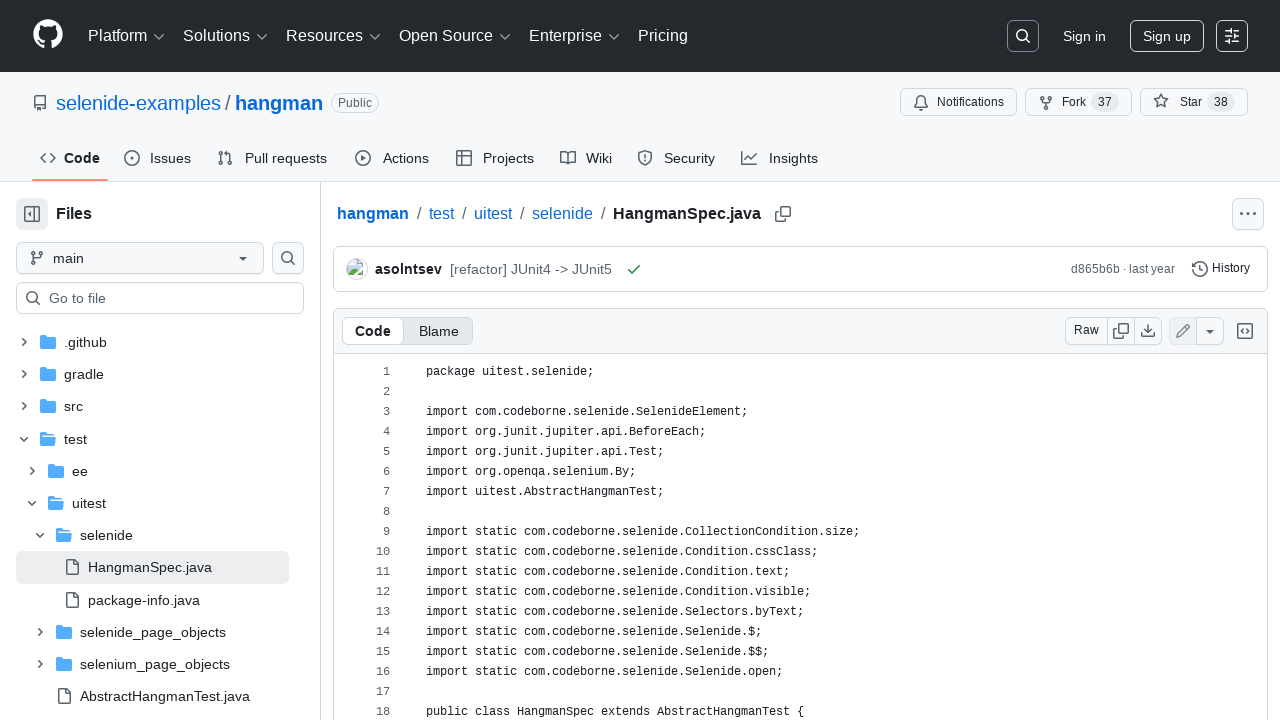